Tests dynamic element loading by clicking a start button and waiting for a welcome message to appear on the page.

Starting URL: https://syntaxprojects.com/dynamic-elements-loading.php

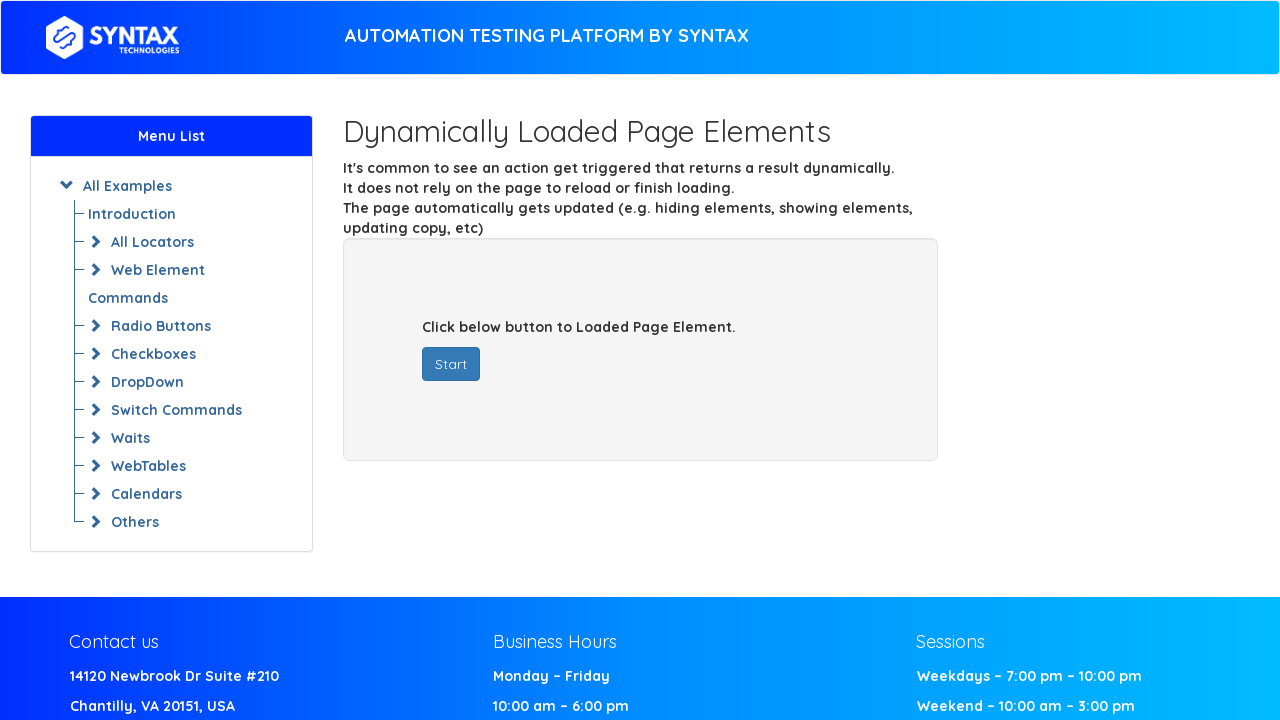

Clicked the start button at (451, 364) on #startButton
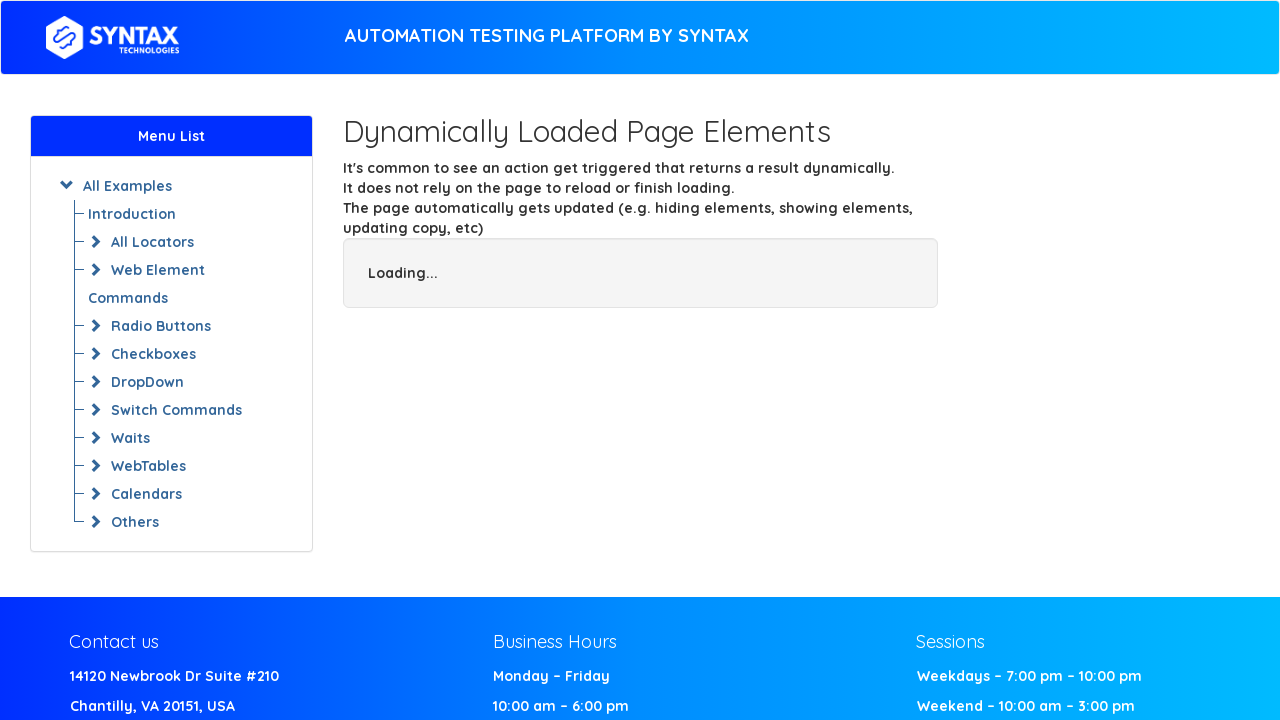

Waited for welcome message to appear
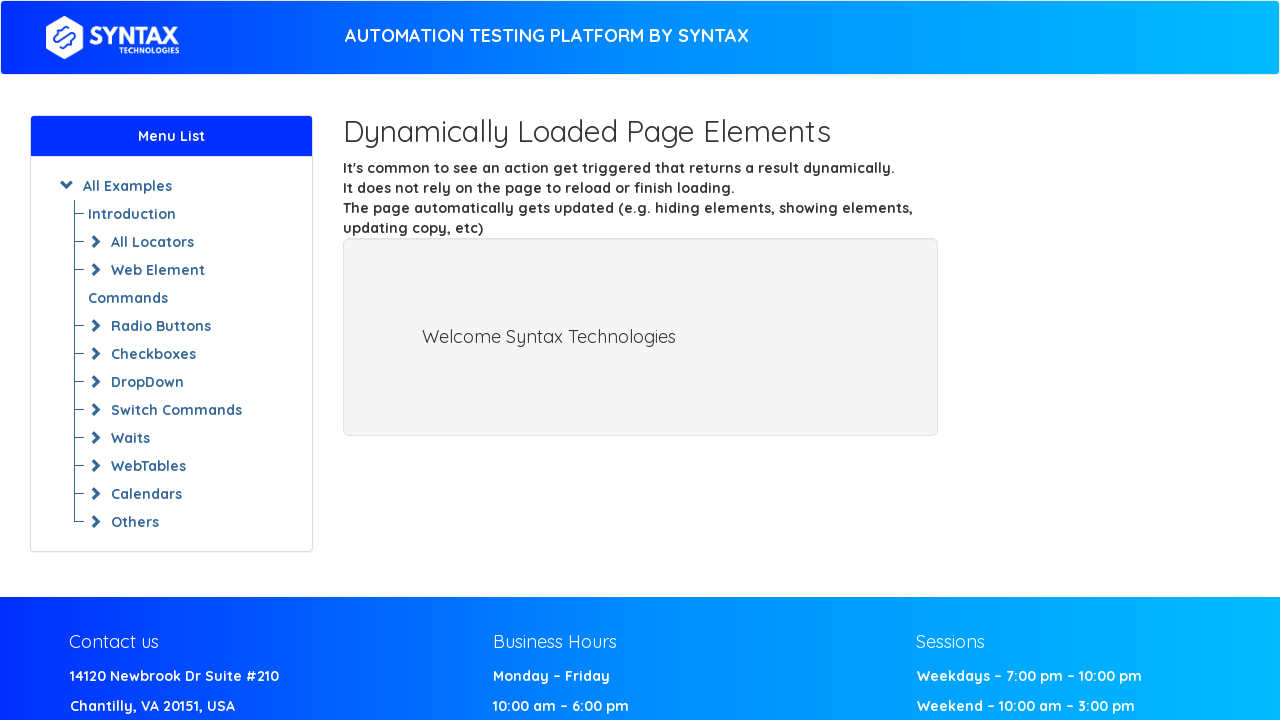

Retrieved welcome text: 'Welcome Syntax Technologies'
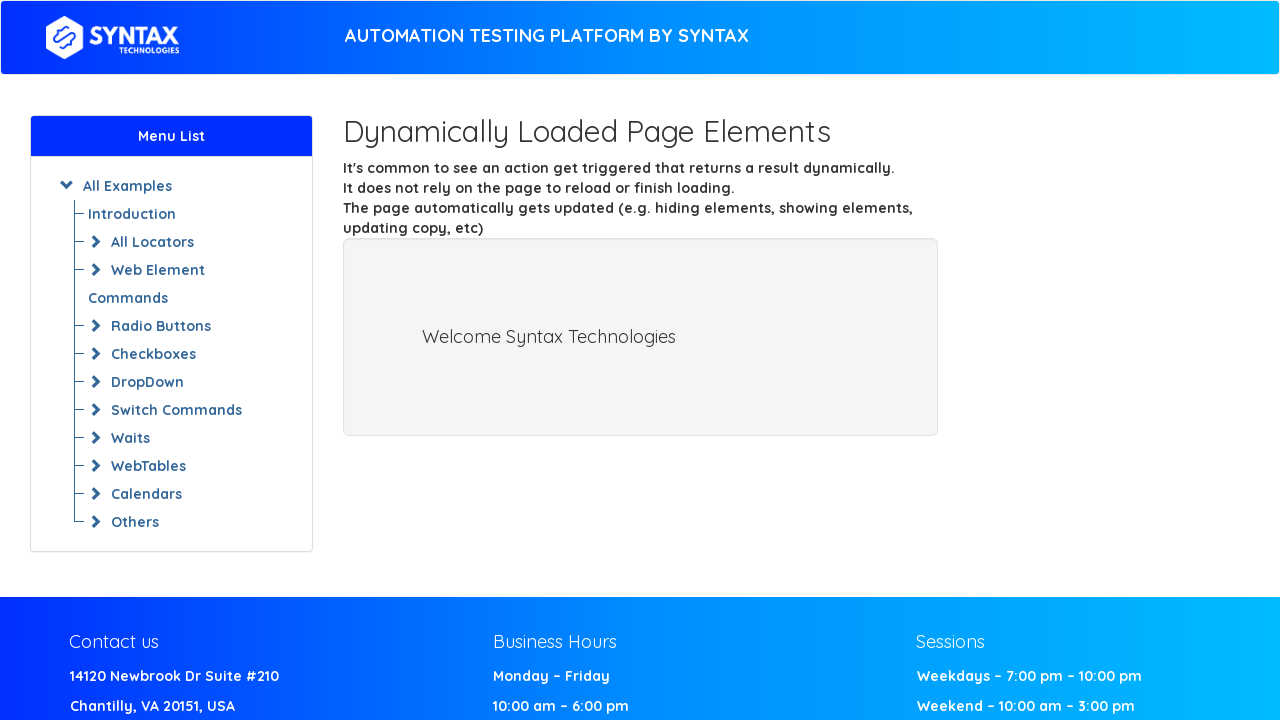

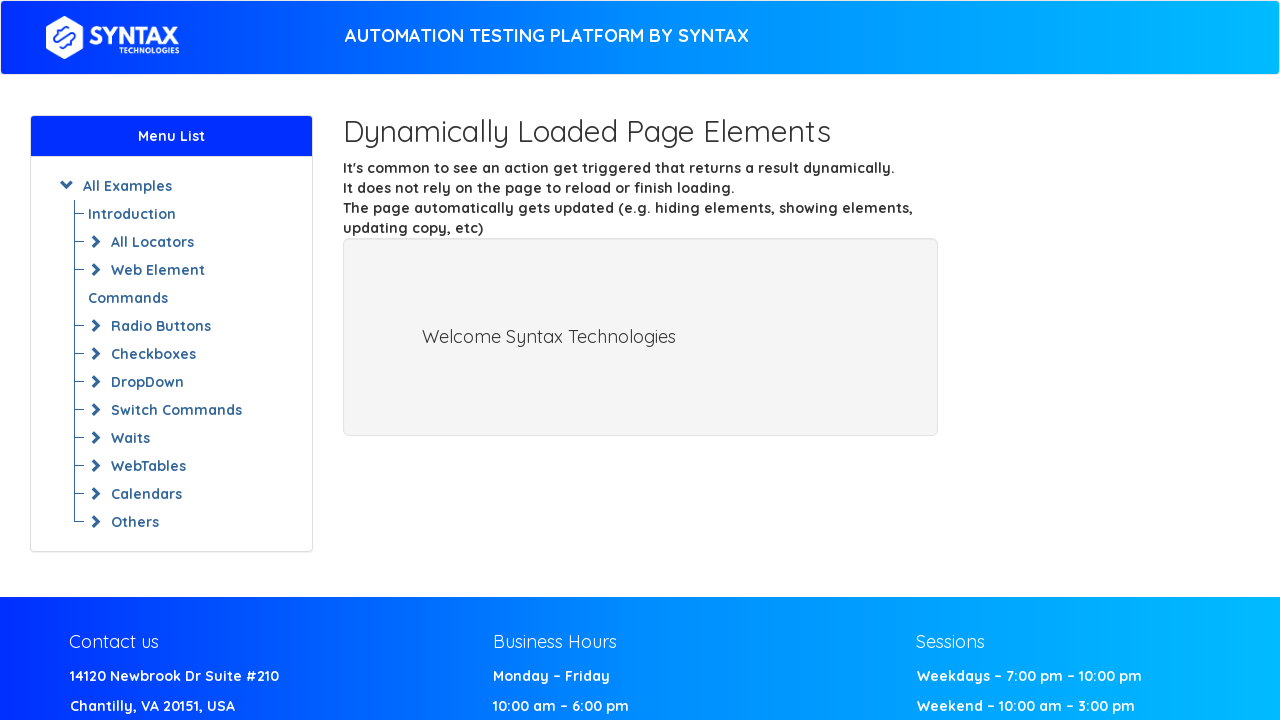